Navigates to the Y8 gaming website homepage and waits for the page to load.

Starting URL: https://www.y8.com/

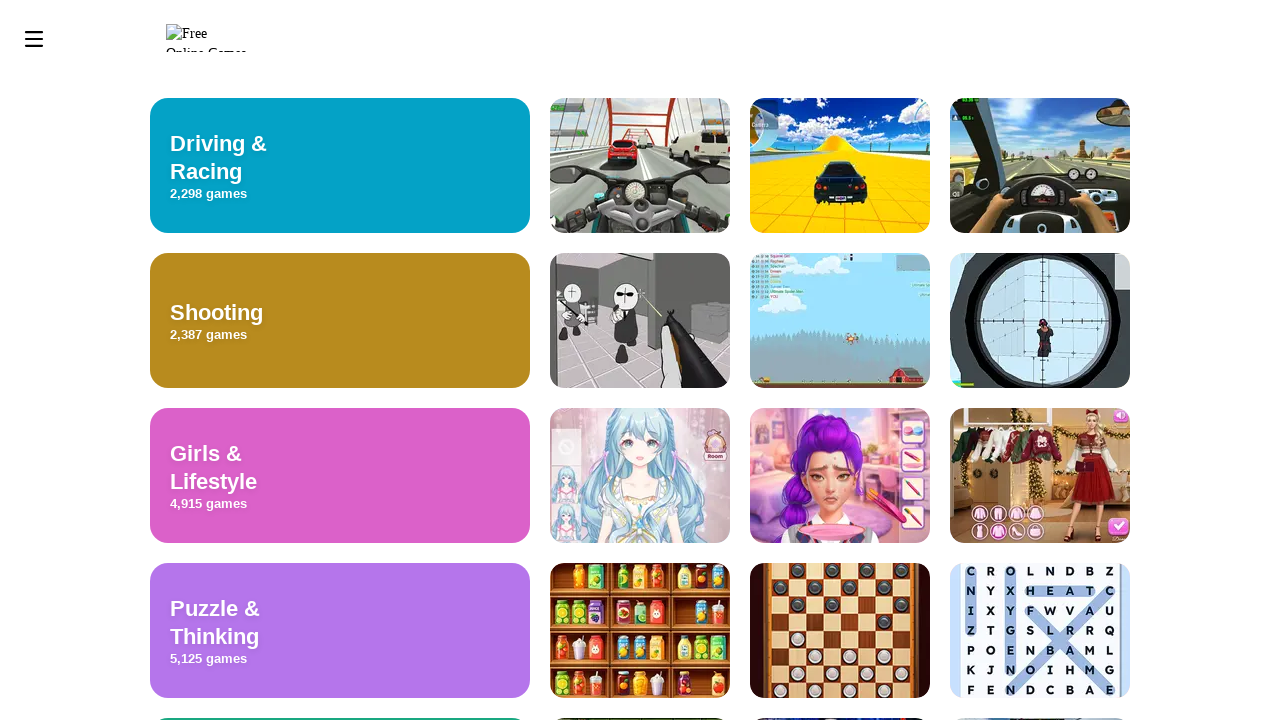

Navigated to Y8 gaming website homepage
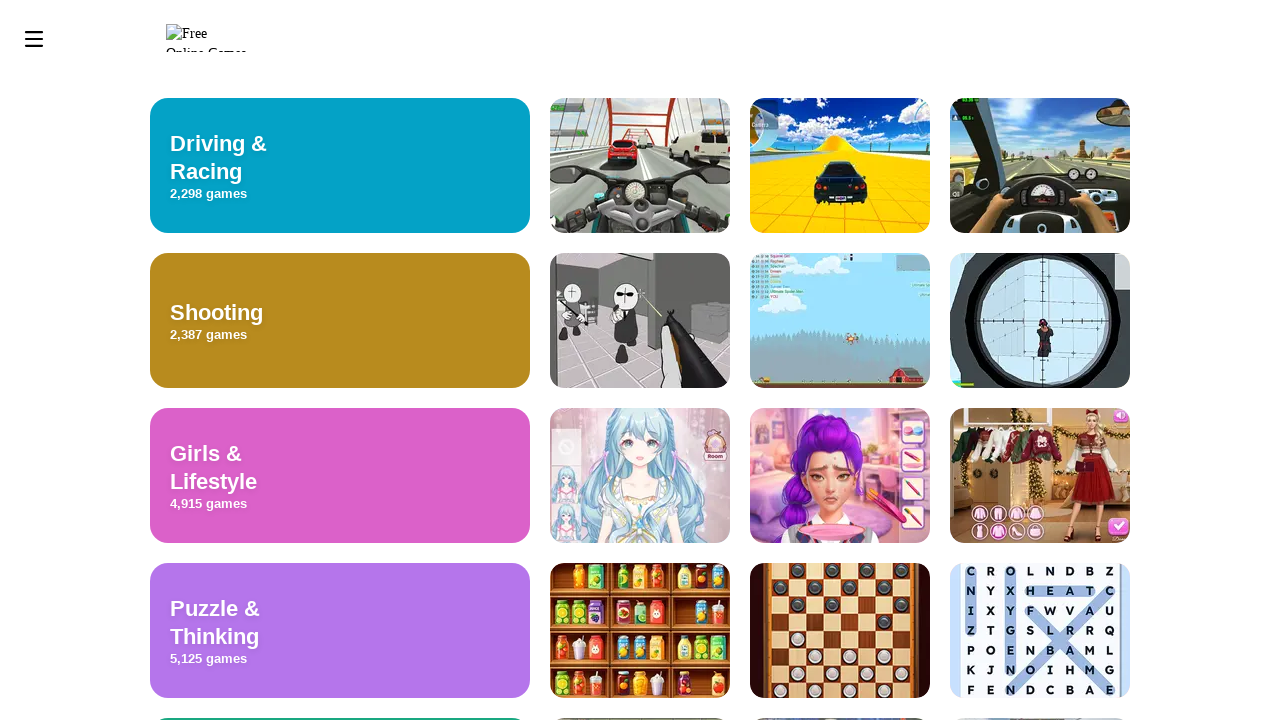

Waited for page to load with networkidle state
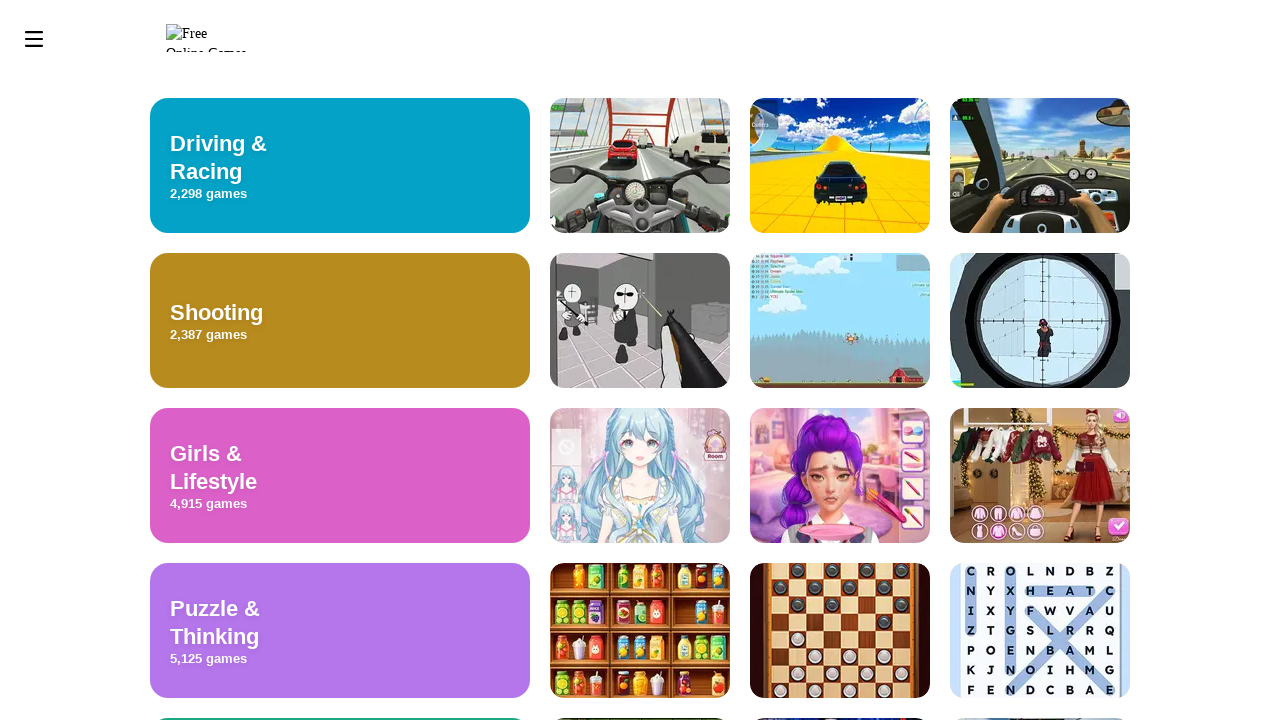

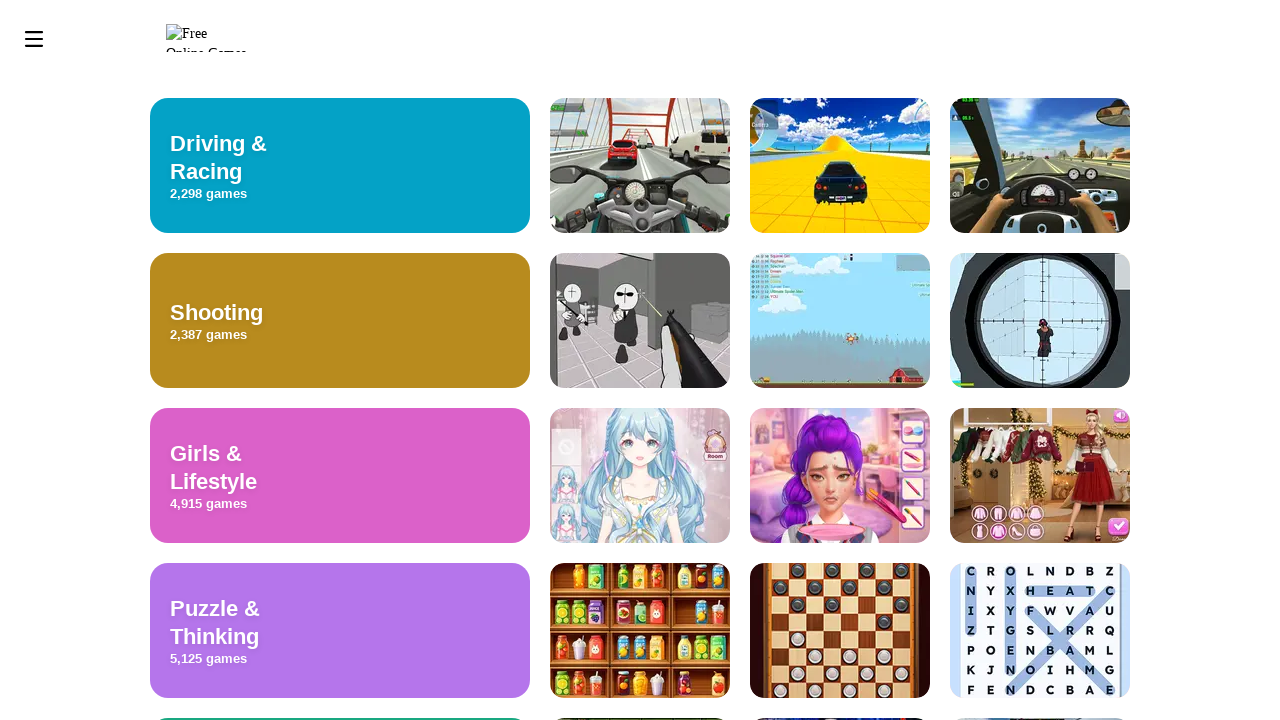